Tests right-click (context click) functionality on a practice automation website by performing a context click action on a fieldset legend element.

Starting URL: https://rahulshettyacademy.com/AutomationPractice/

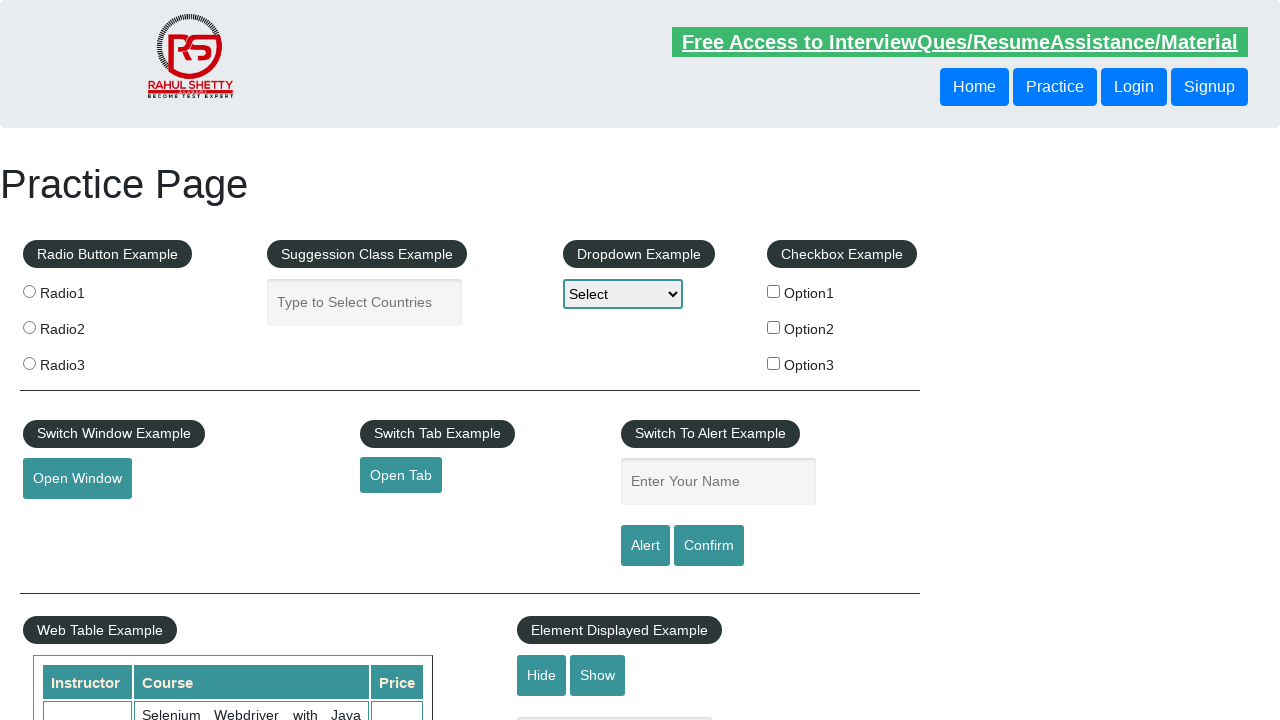

Navigated to AutomationPractice website
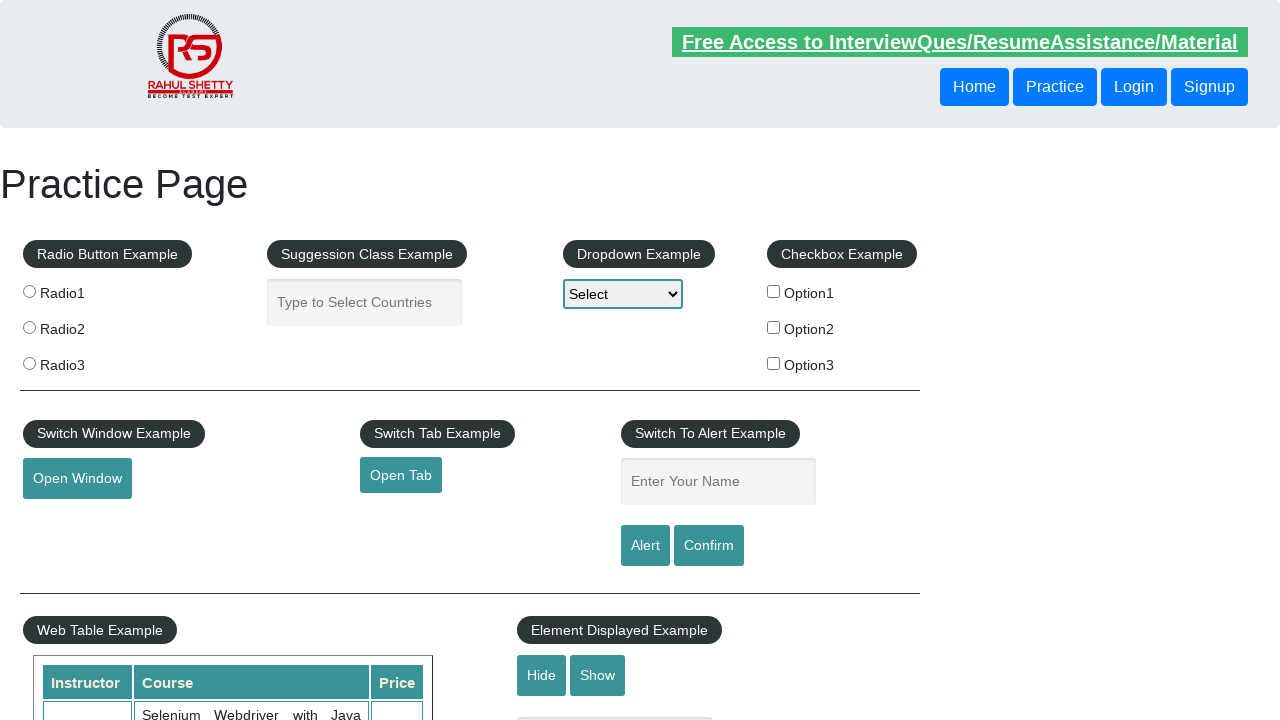

Located the fieldset legend element for right-click testing
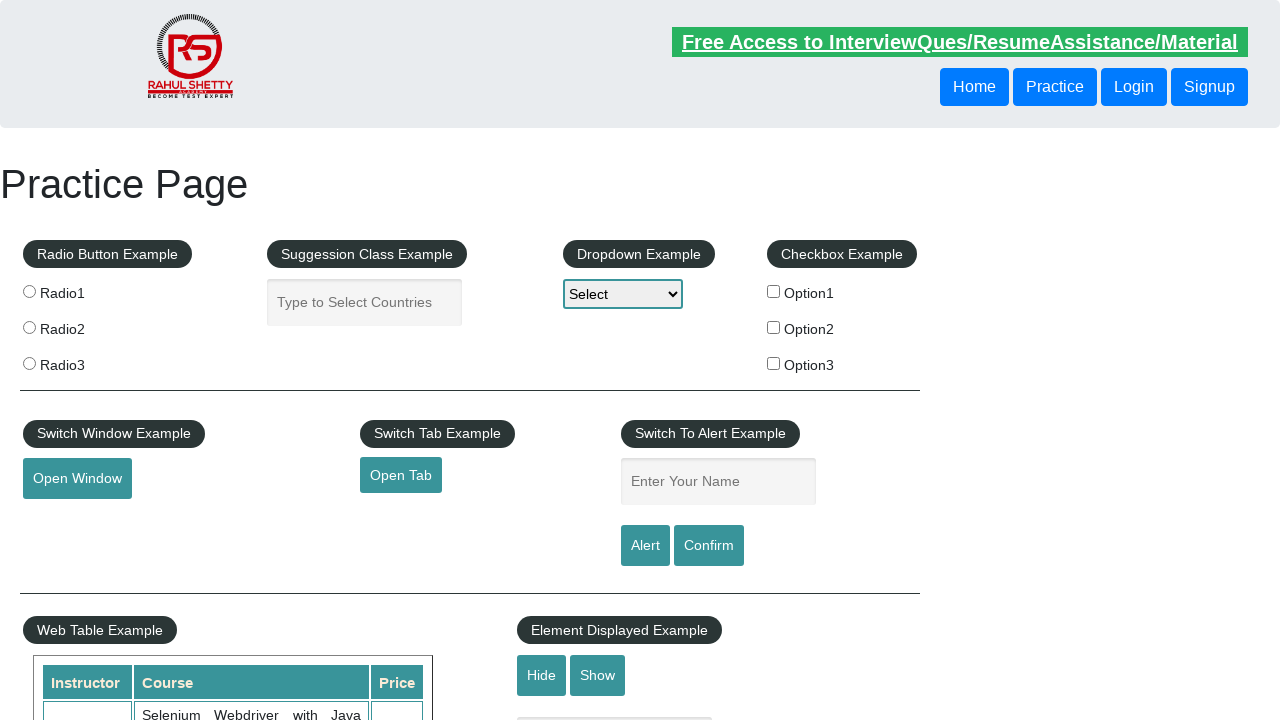

Fieldset legend element is now visible
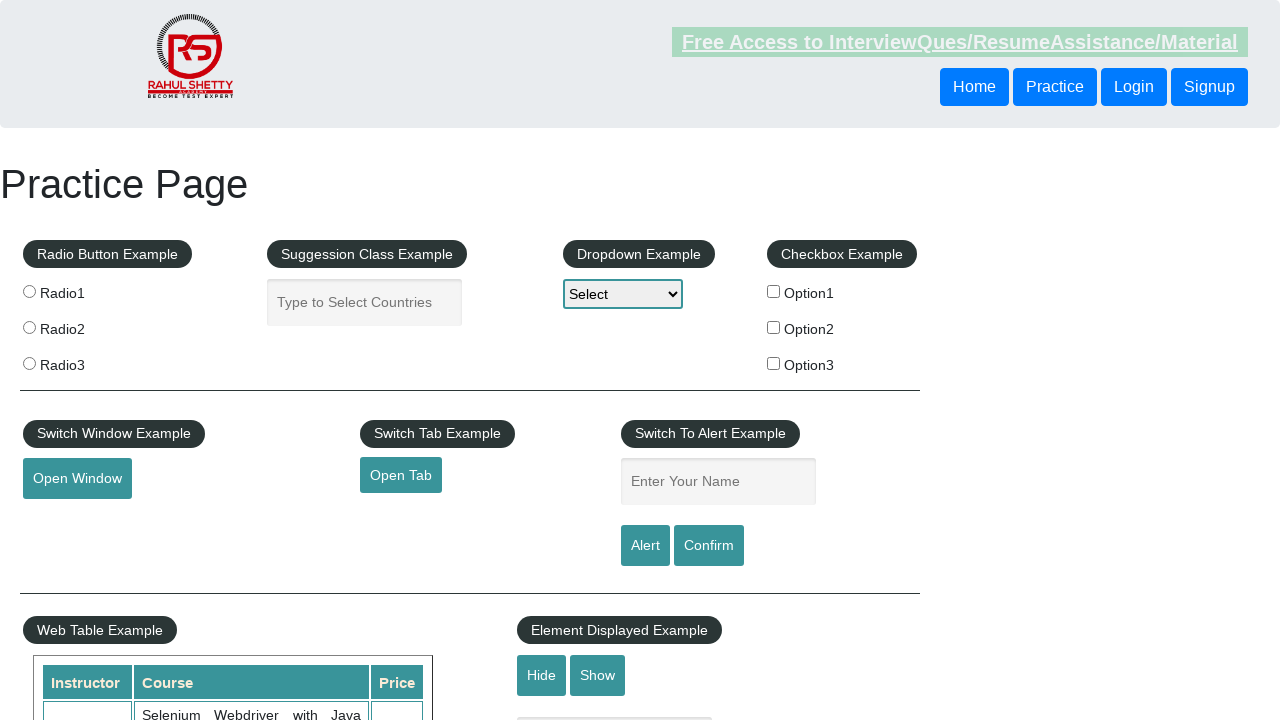

Performed right-click (context click) on the fieldset legend element at (367, 254) on xpath=//*[@id='select-class-example']/fieldset/legend
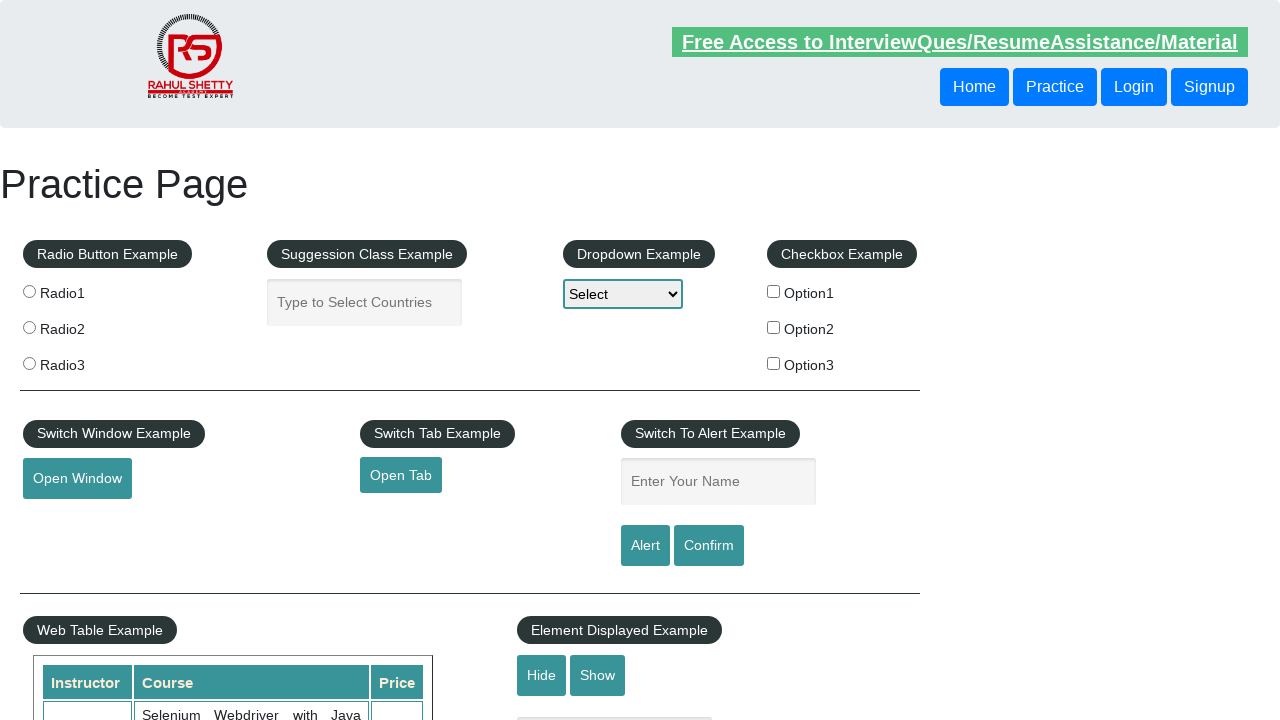

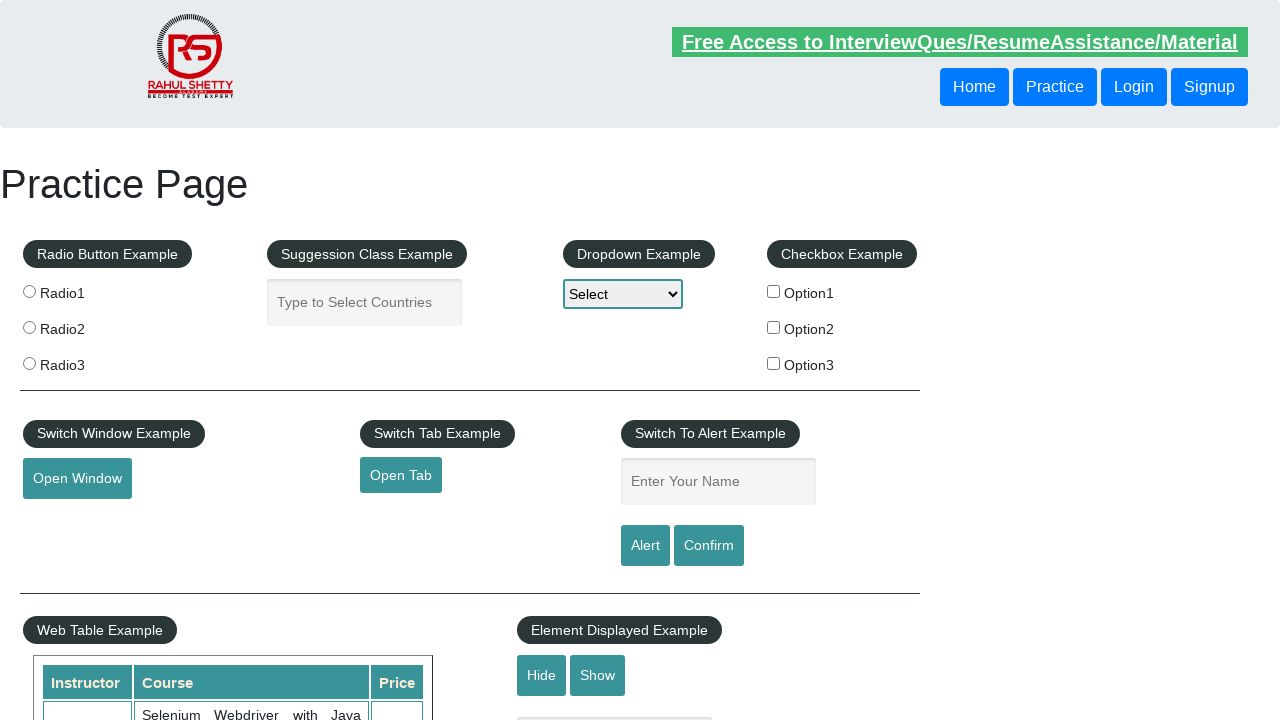